Tests window handling functionality by opening a help link in a new window, interacting with it, and switching back to the original window to fill in an email field

Starting URL: https://gmail.com

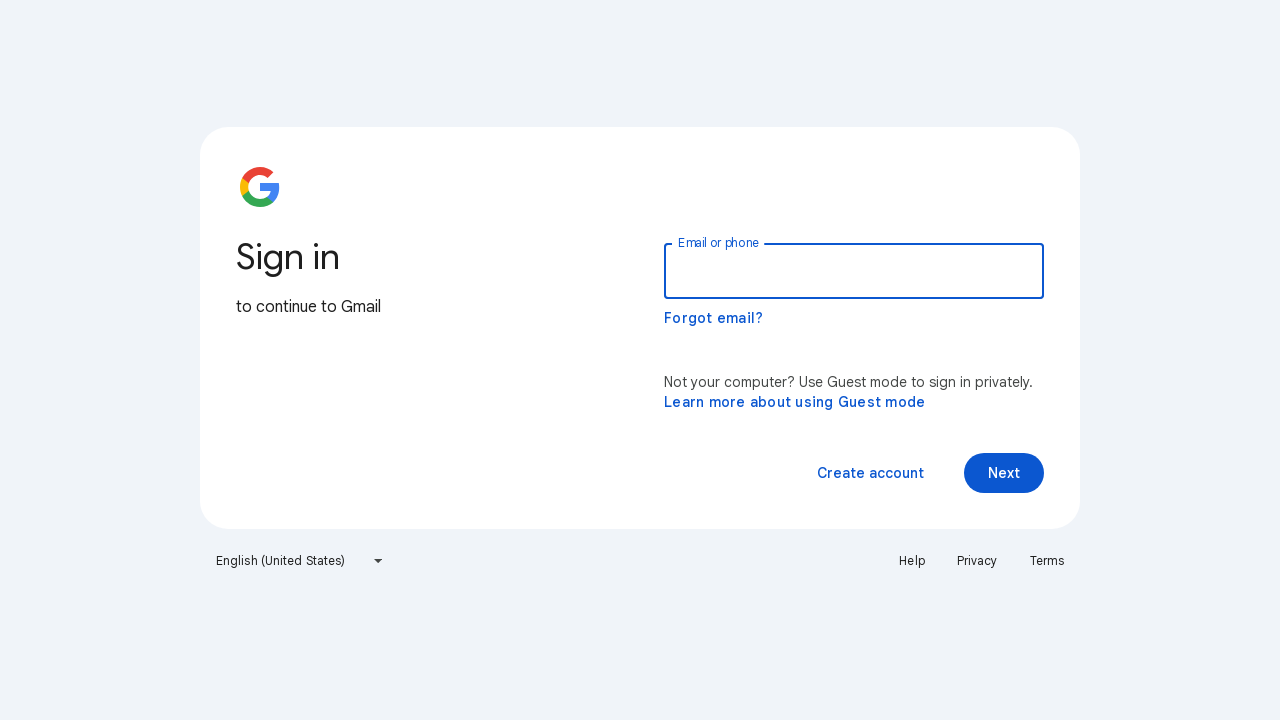

Clicked Help link to open new window at (912, 561) on a:text('Help')
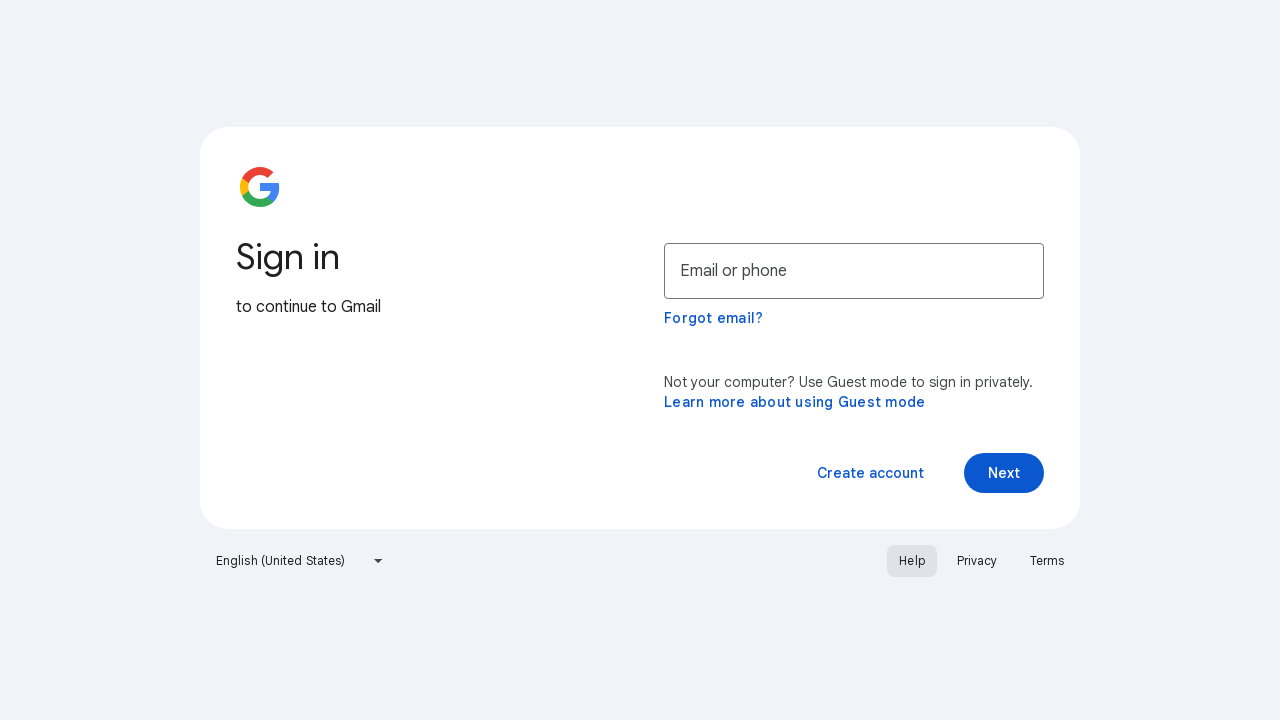

New window page object obtained
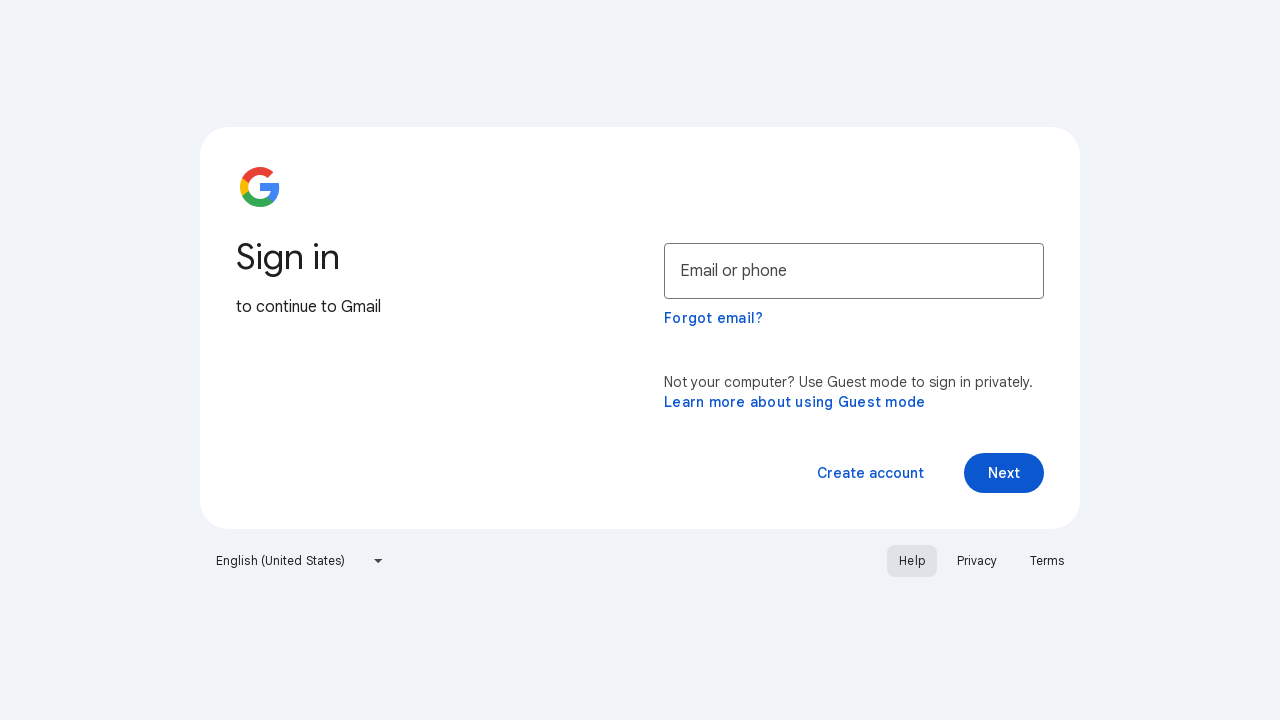

Clicked Community link in new window at (174, 96) on a:text('Community')
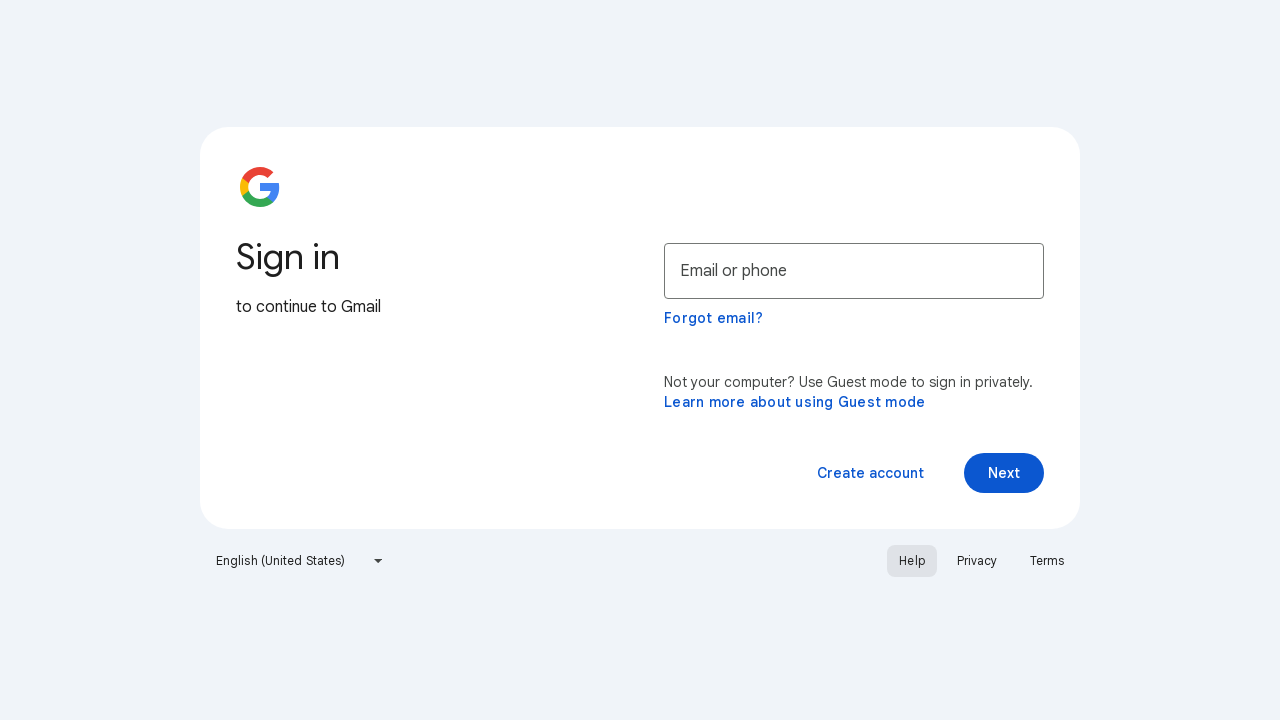

Filled email field with 'chaitu' in original window on #identifierId
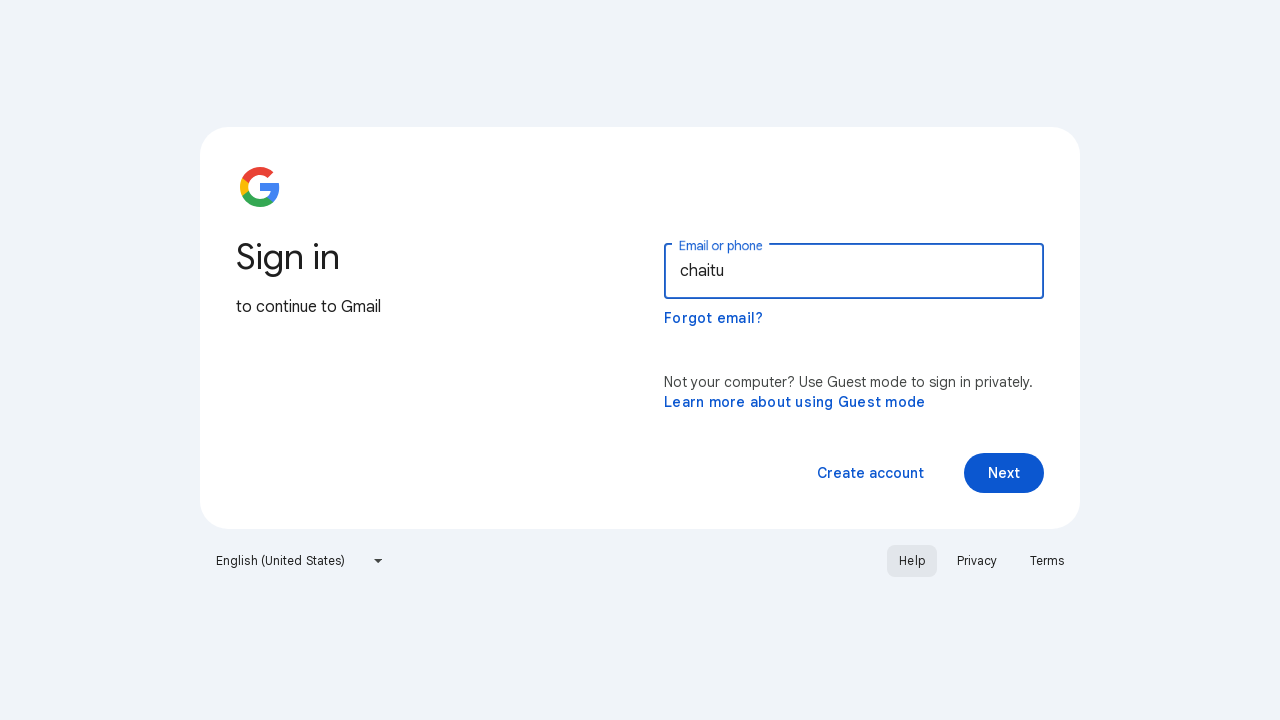

Cleared email field on #identifierId
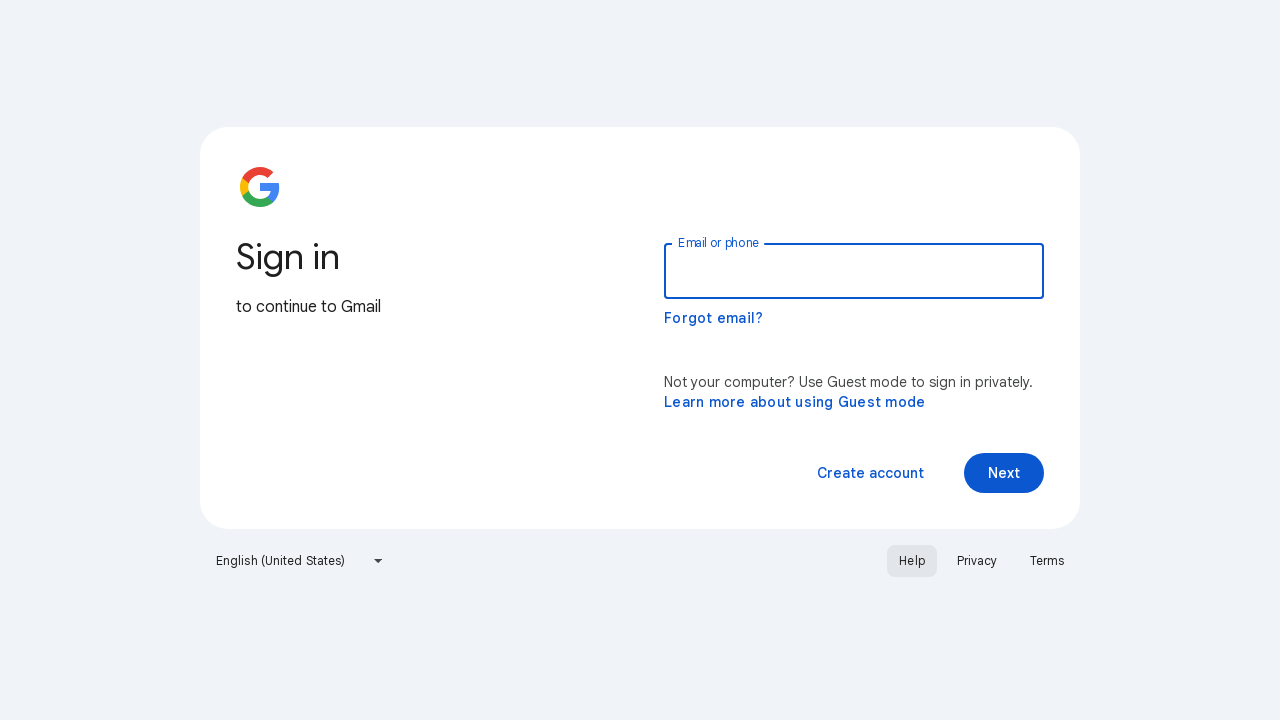

Filled email field with 'chaitanya' on #identifierId
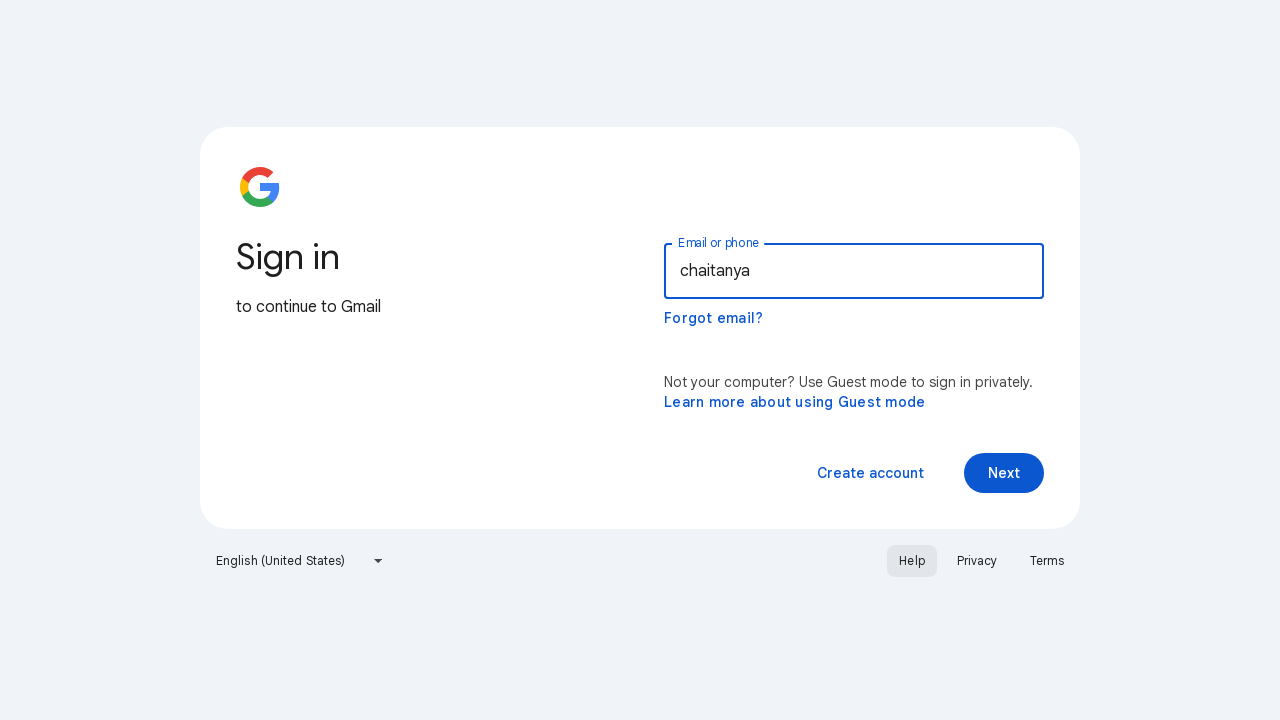

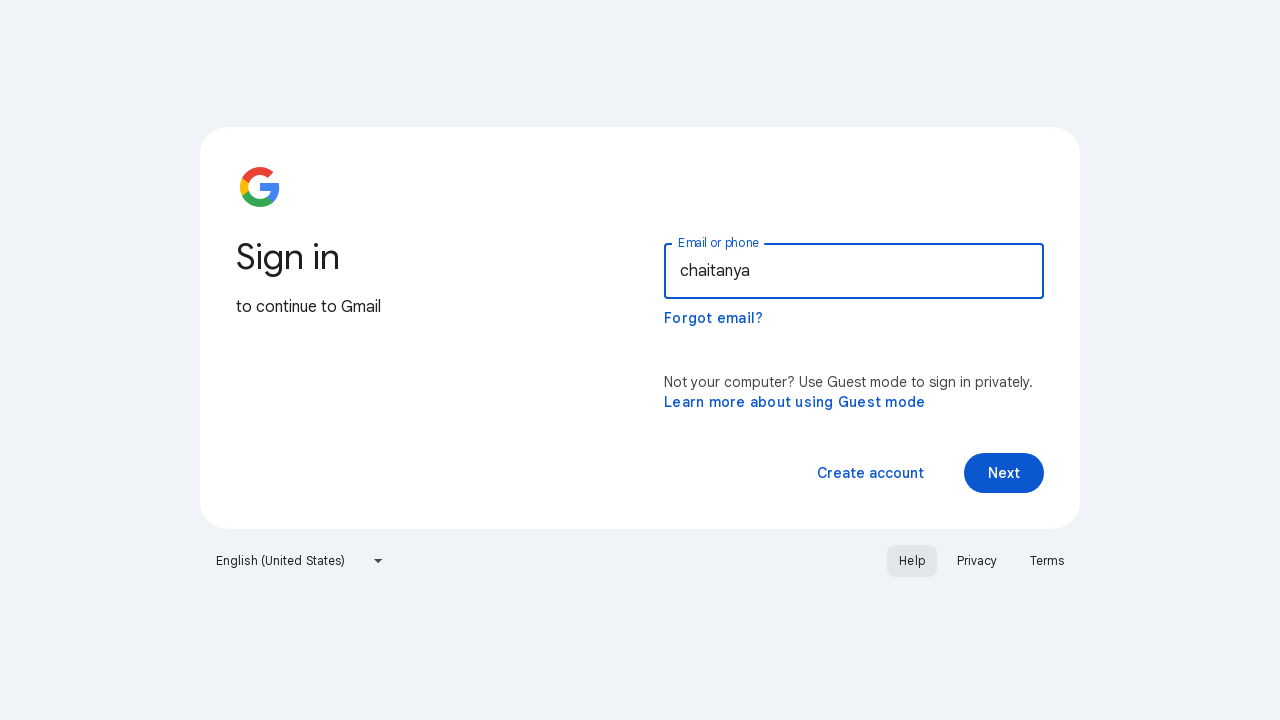